Tests basic registration form submission by filling firstname, lastname, username and password fields then clicking register

Starting URL: http://webapps.tekstac.com/Shopify/

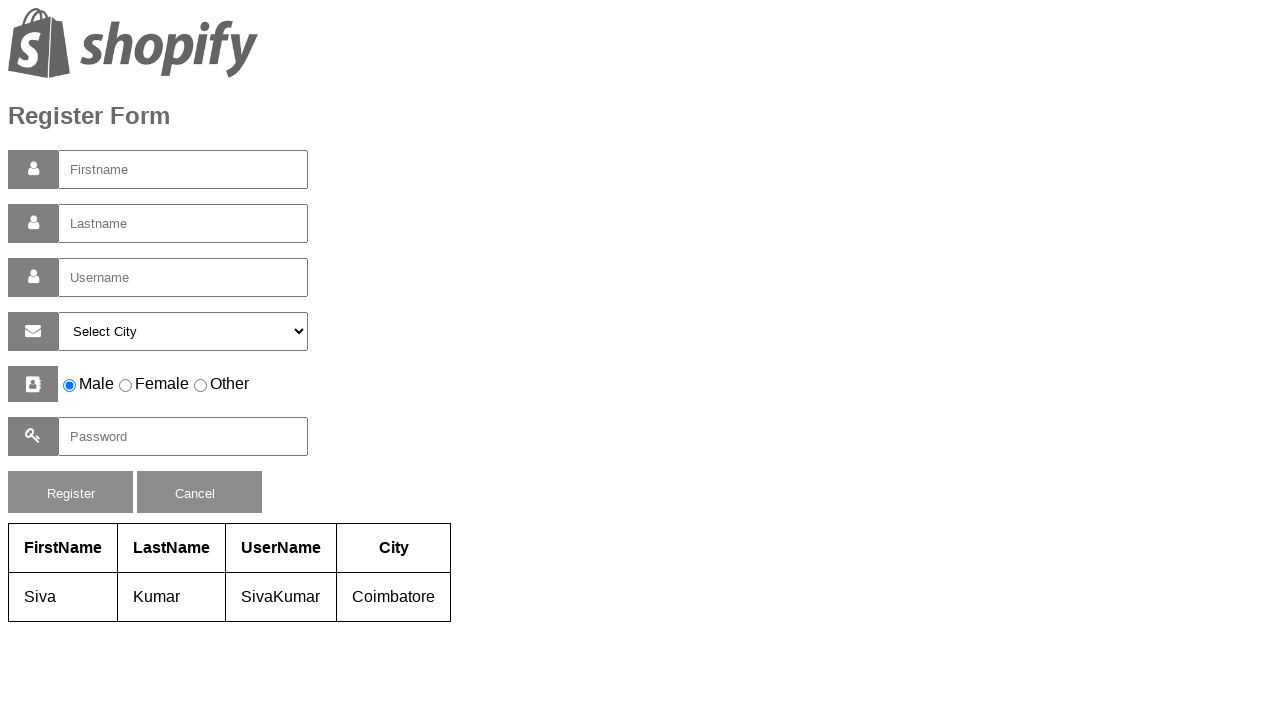

Filled firstname field with 'Rahul' on #firstname
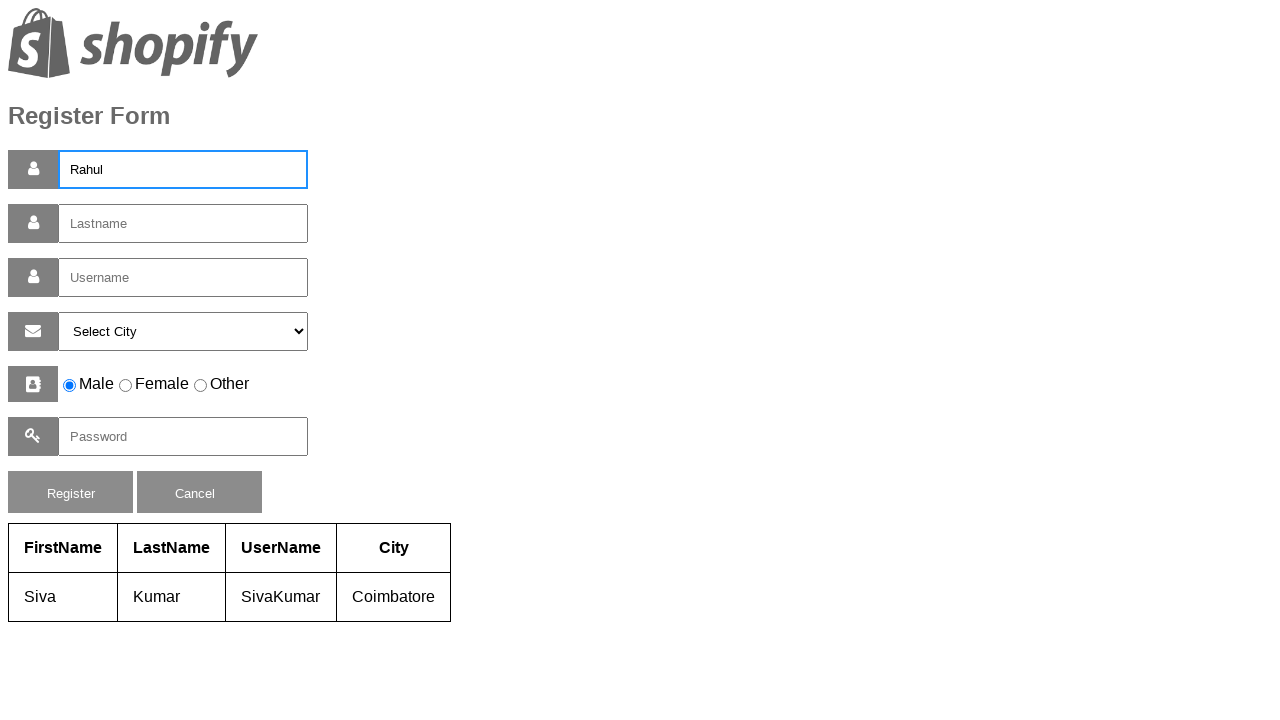

Filled lastname field with 'Dravid' on #lastname
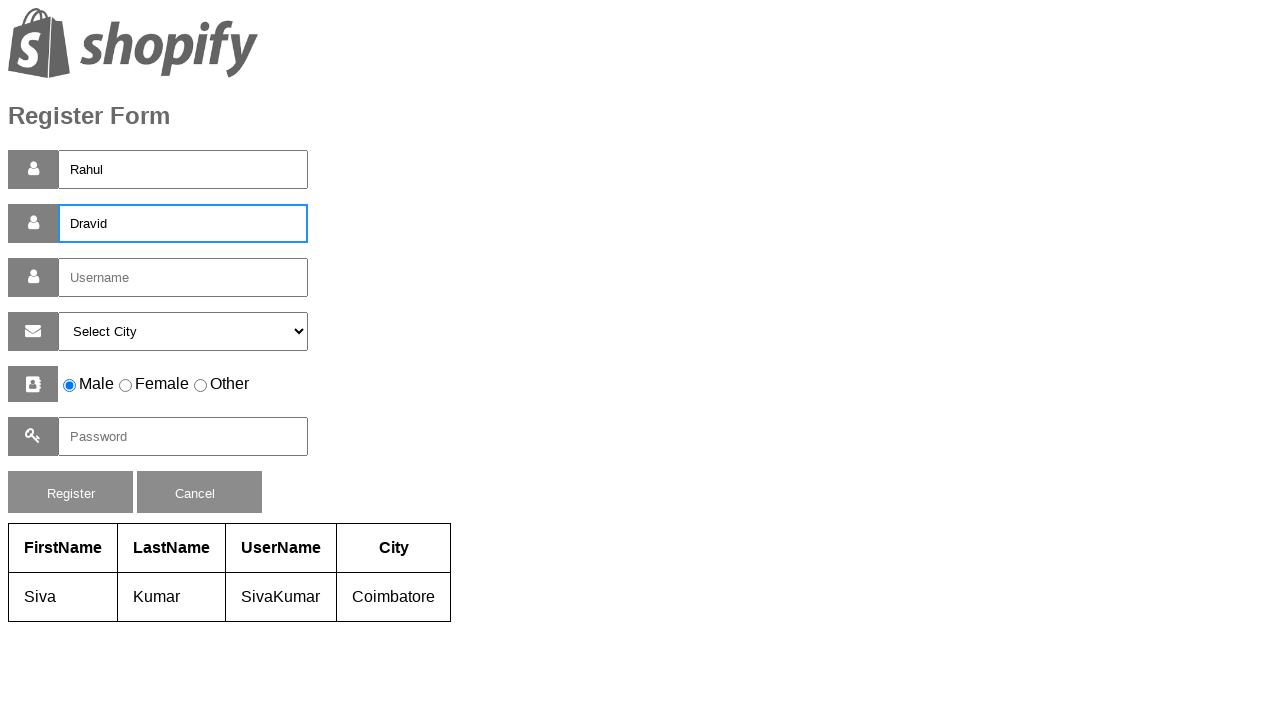

Filled username field with 'Rahul Dravid' on #username
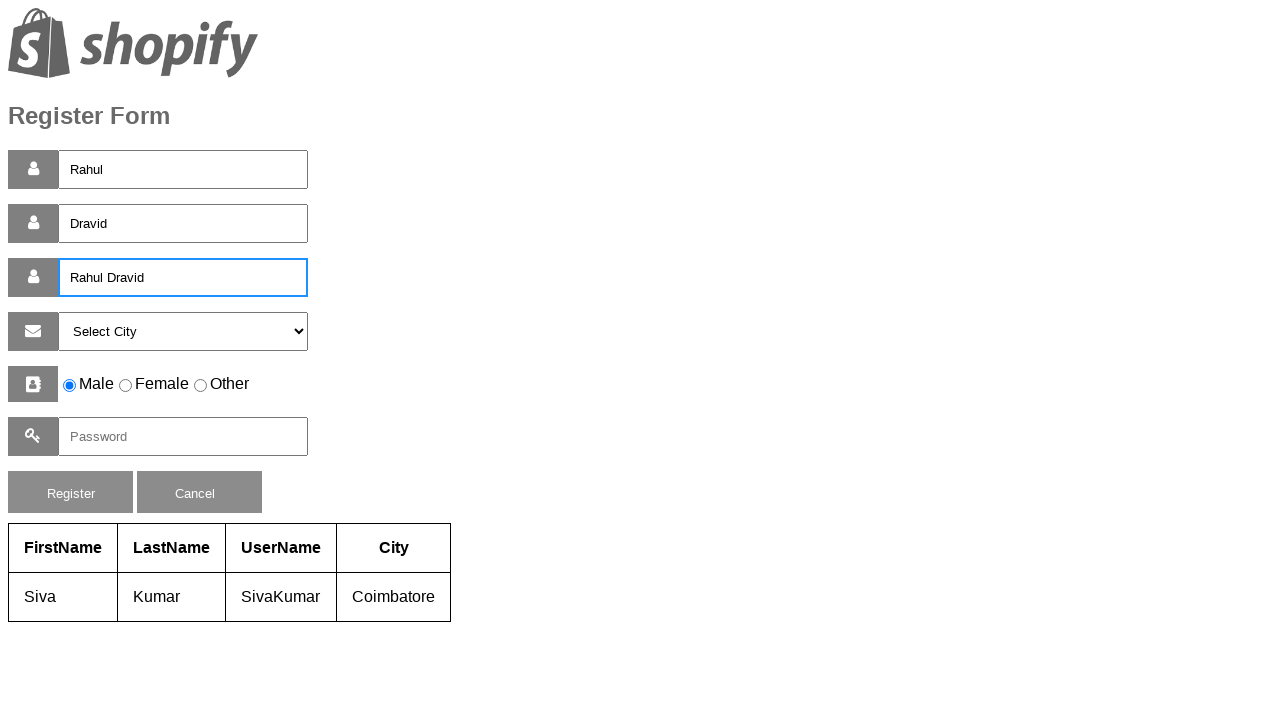

Filled password field with 'gentlemancrickter' on #pass
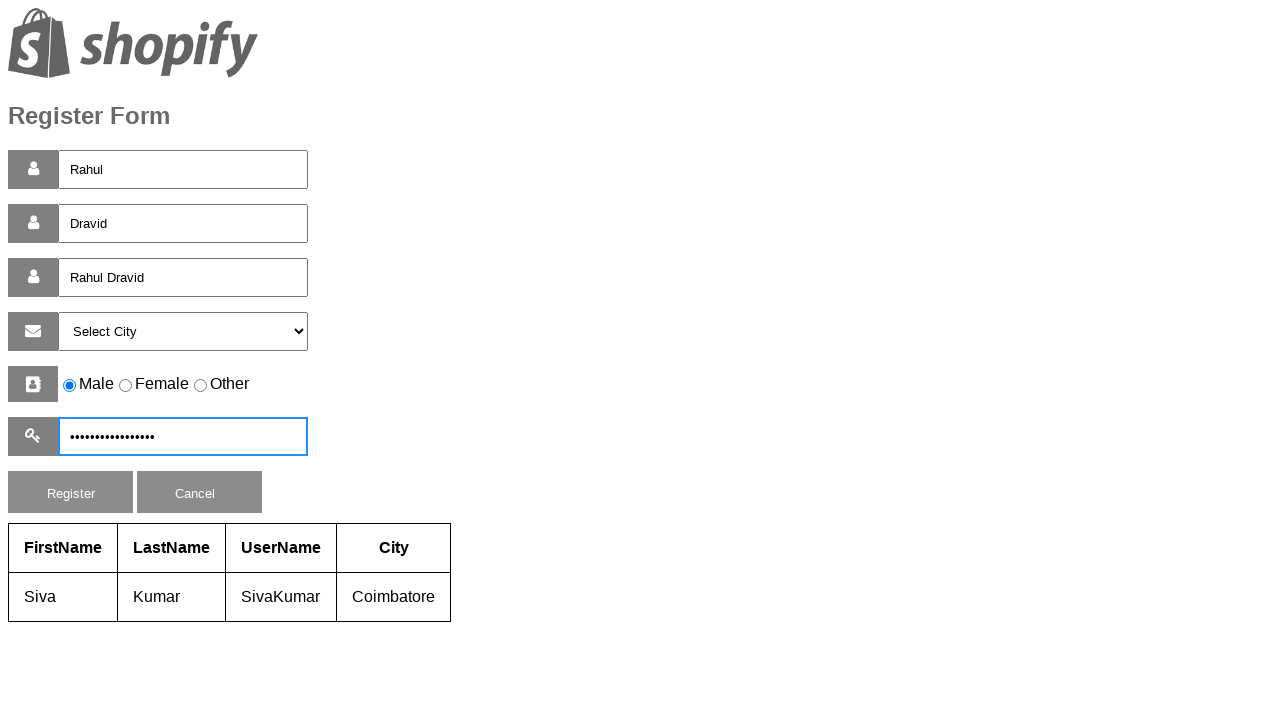

Clicked register button to submit registration form at (70, 492) on #reg
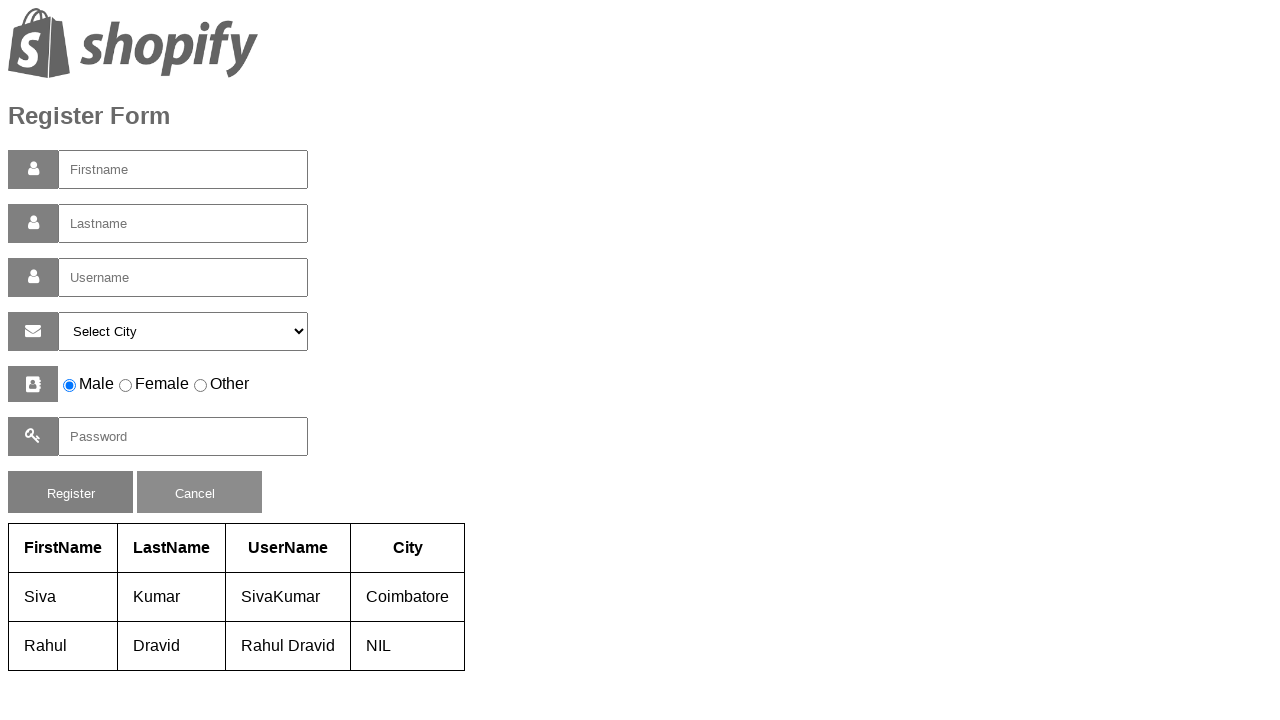

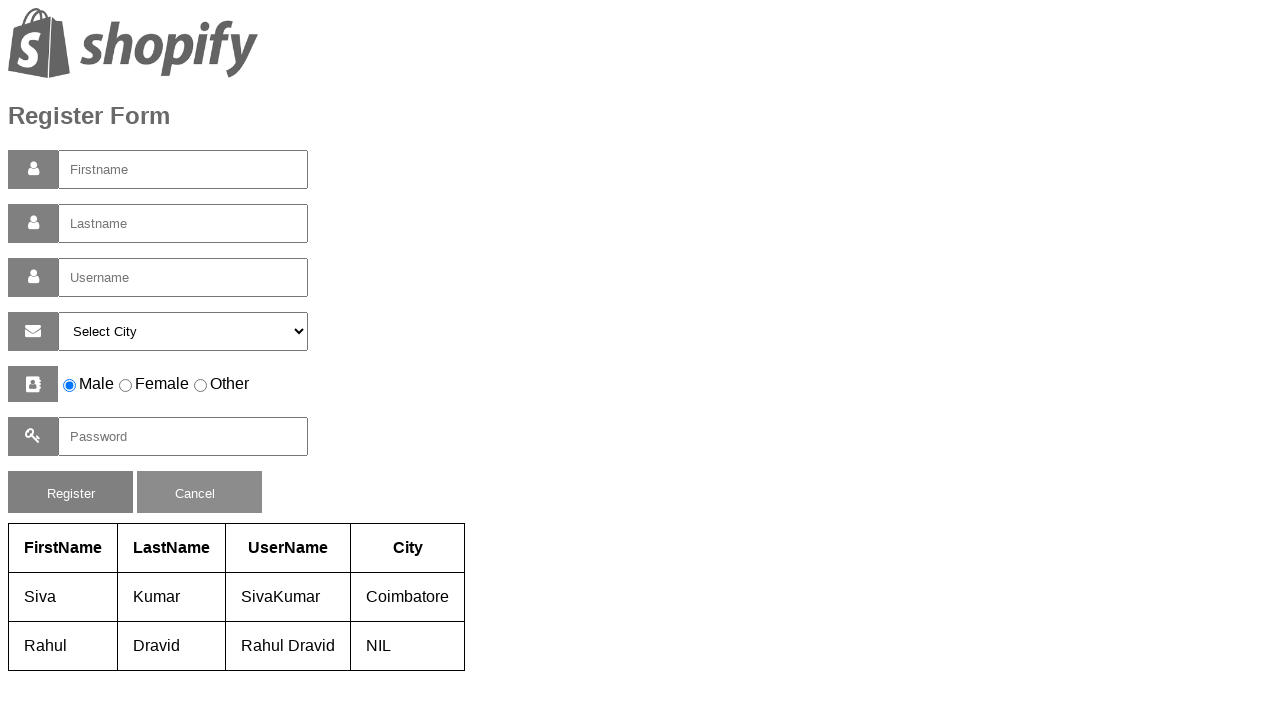